Tests JavaScript alert dialog functionality by clicking a button that triggers an alert, then accepting the alert.

Starting URL: https://testpages.herokuapp.com/styled/alerts/alert-test.html

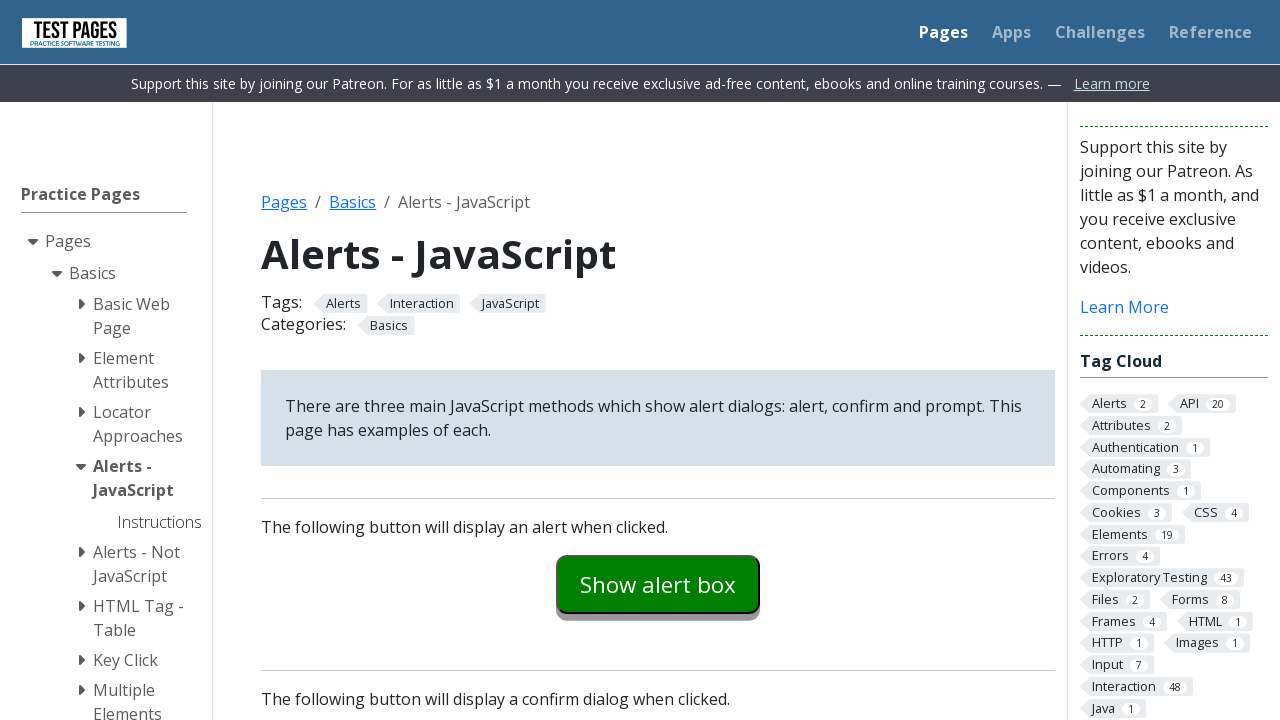

Clicked alert trigger button at (658, 584) on #alertexamples
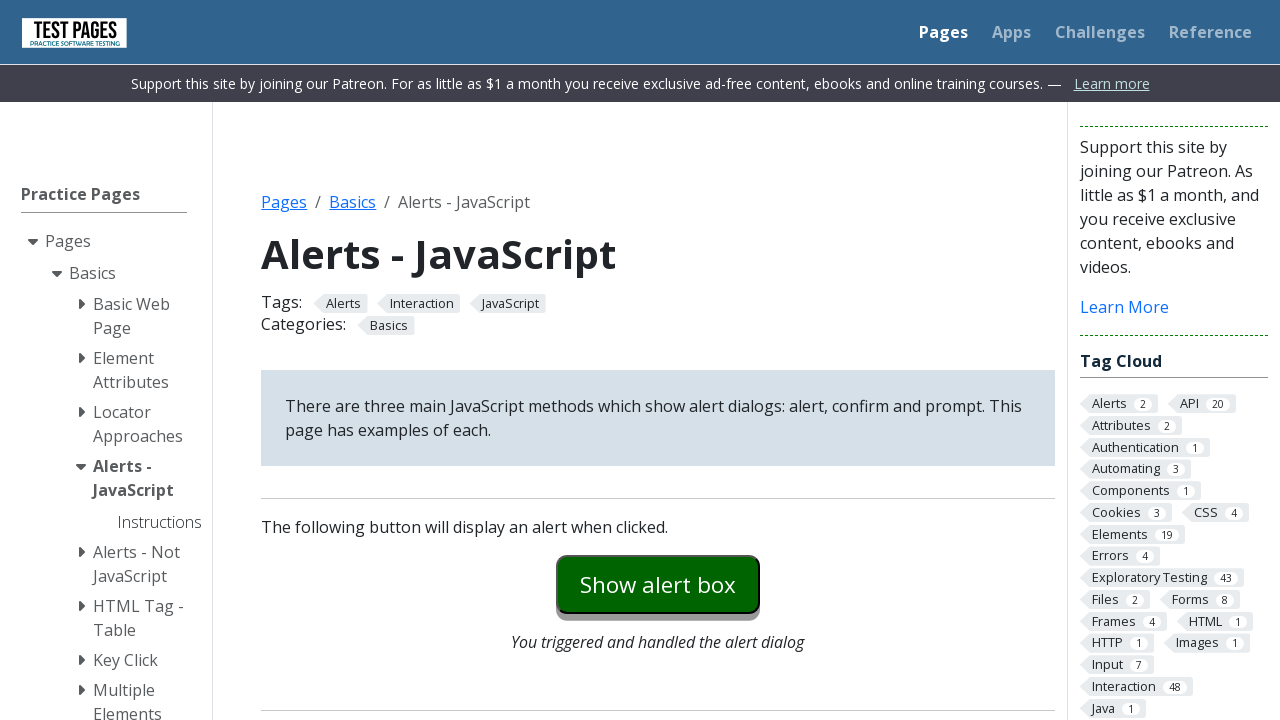

Set up dialog handler to accept alerts
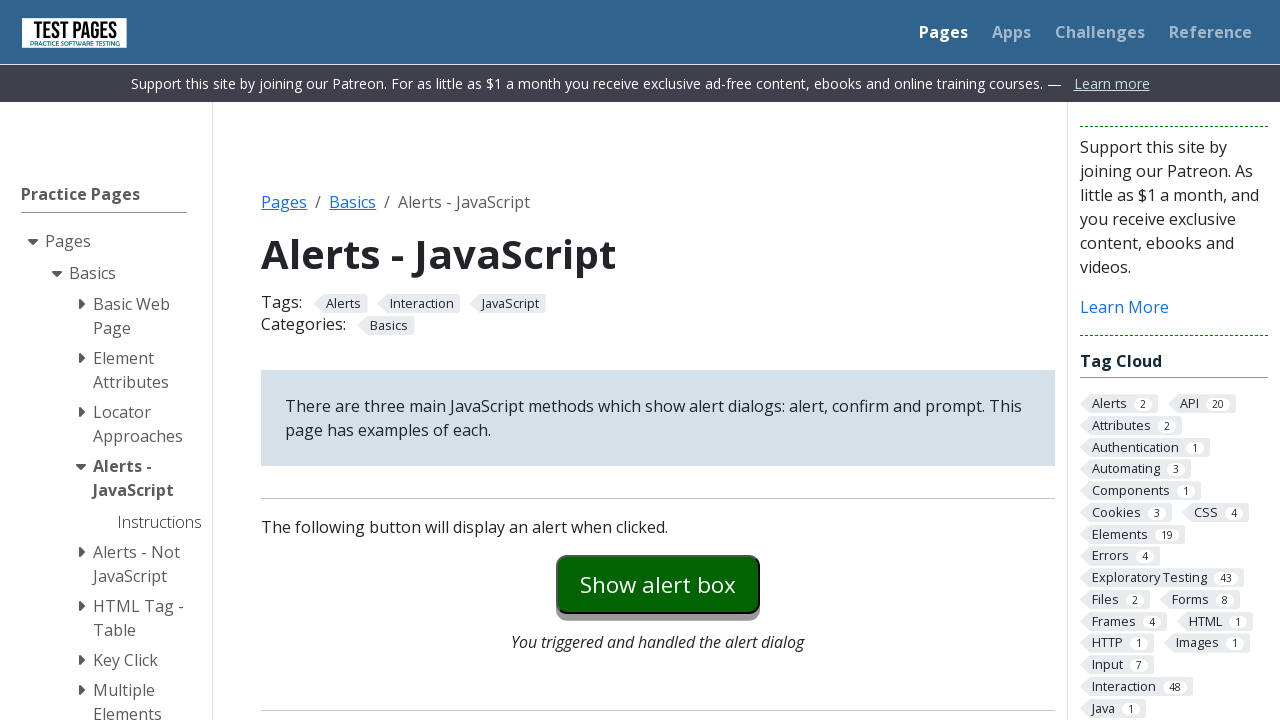

Clicked alert trigger button again with handler in place at (658, 584) on #alertexamples
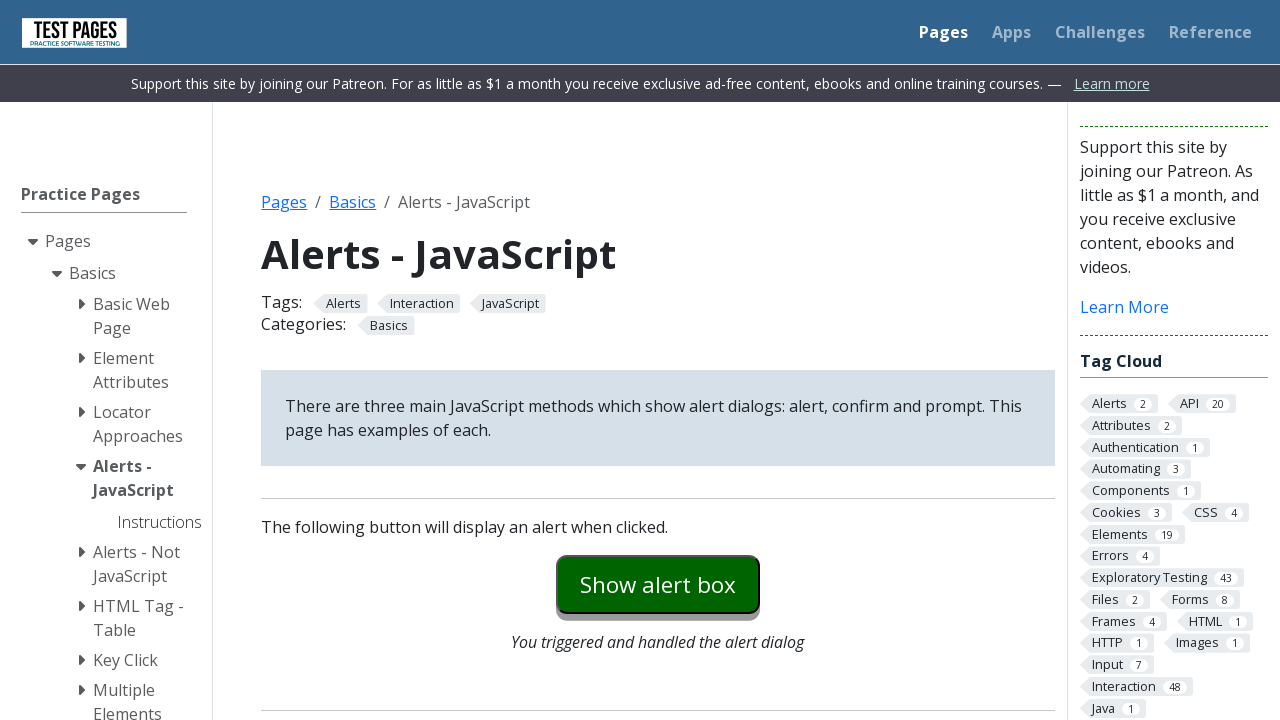

Waited for alert to be processed
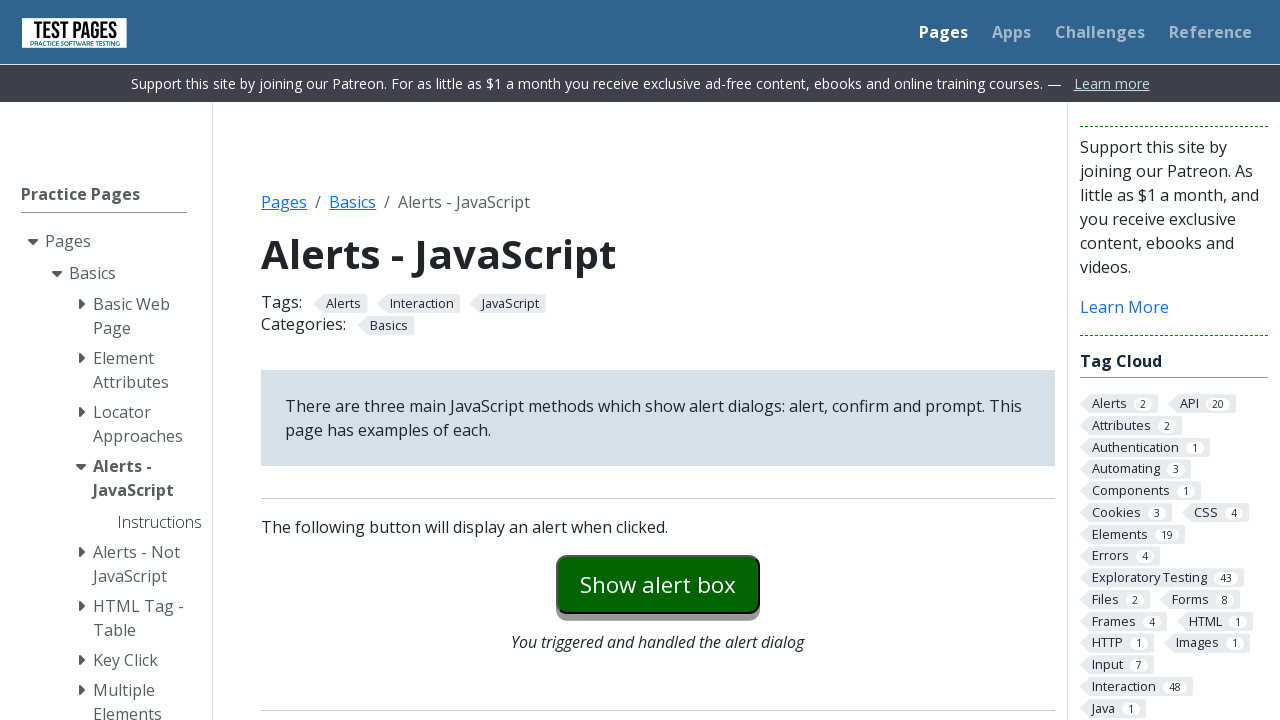

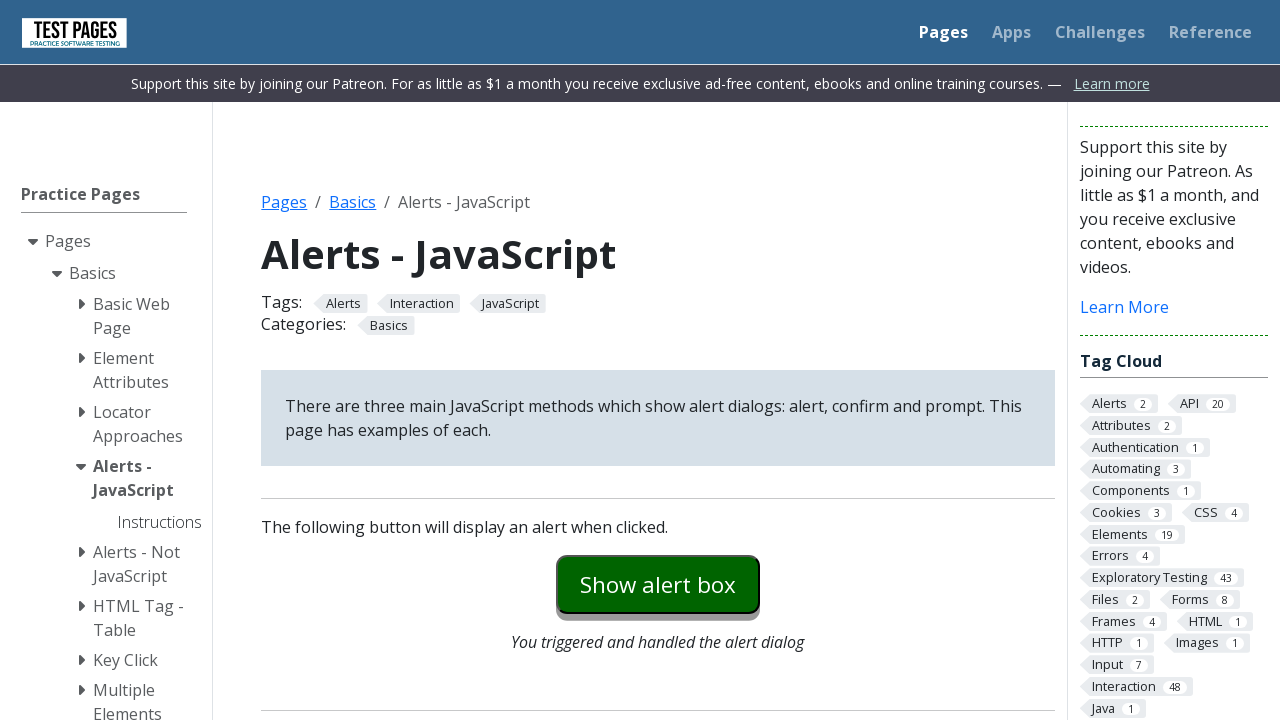